Tests jQuery UI drag and drop functionality by navigating to the droppable demo page and dragging an element to a drop target

Starting URL: http://jqueryui.com/

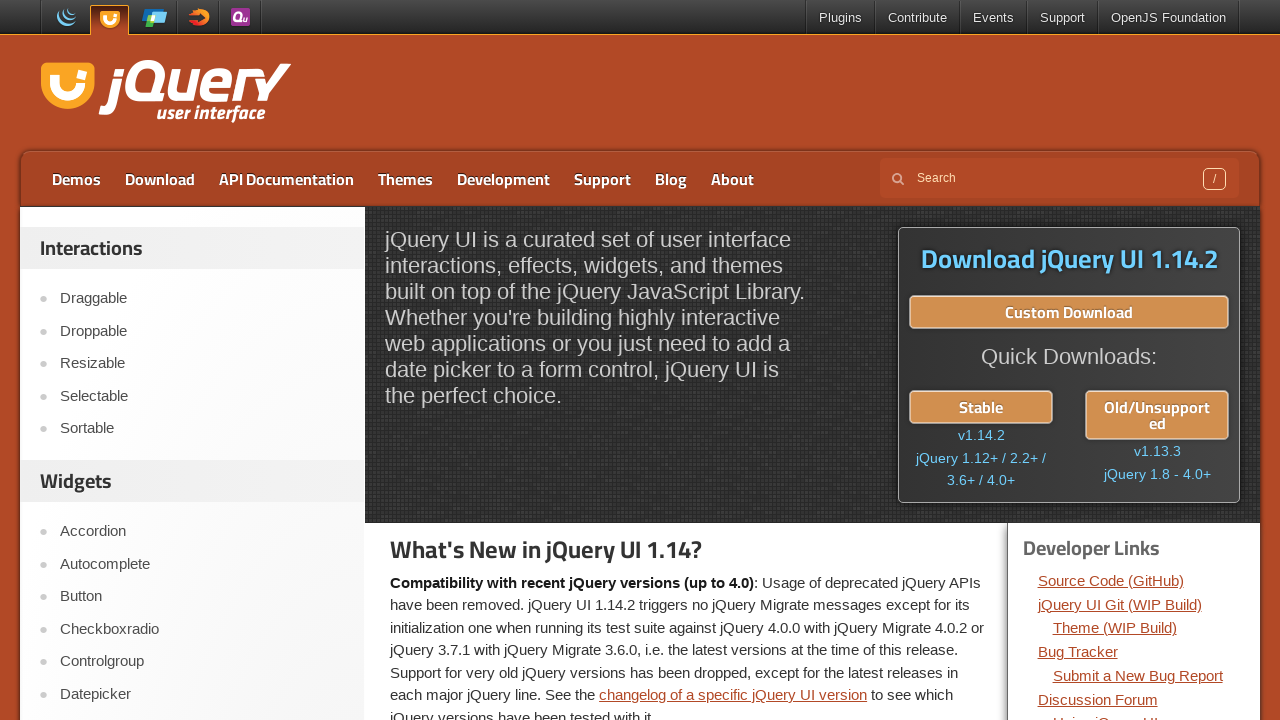

Clicked on Draggable link at (202, 299) on a:text('Draggable')
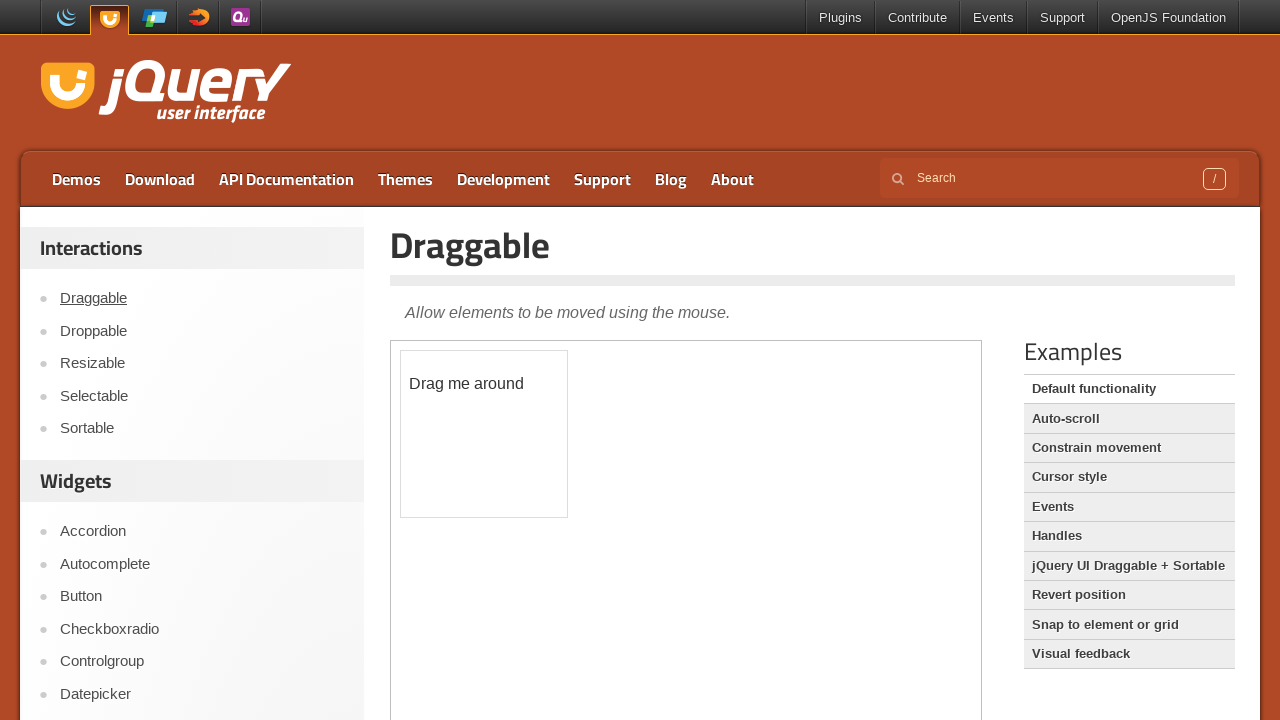

Clicked on Droppable link at (202, 331) on a:text('Droppable')
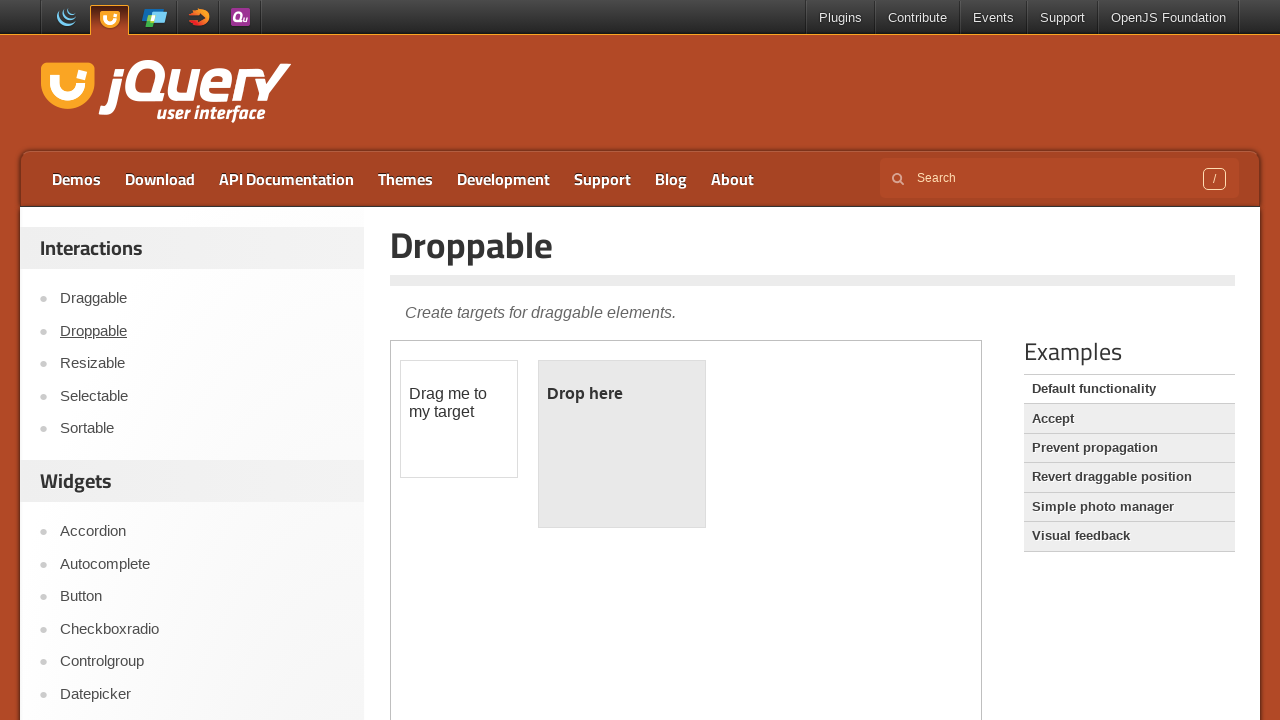

Located the demo iframe
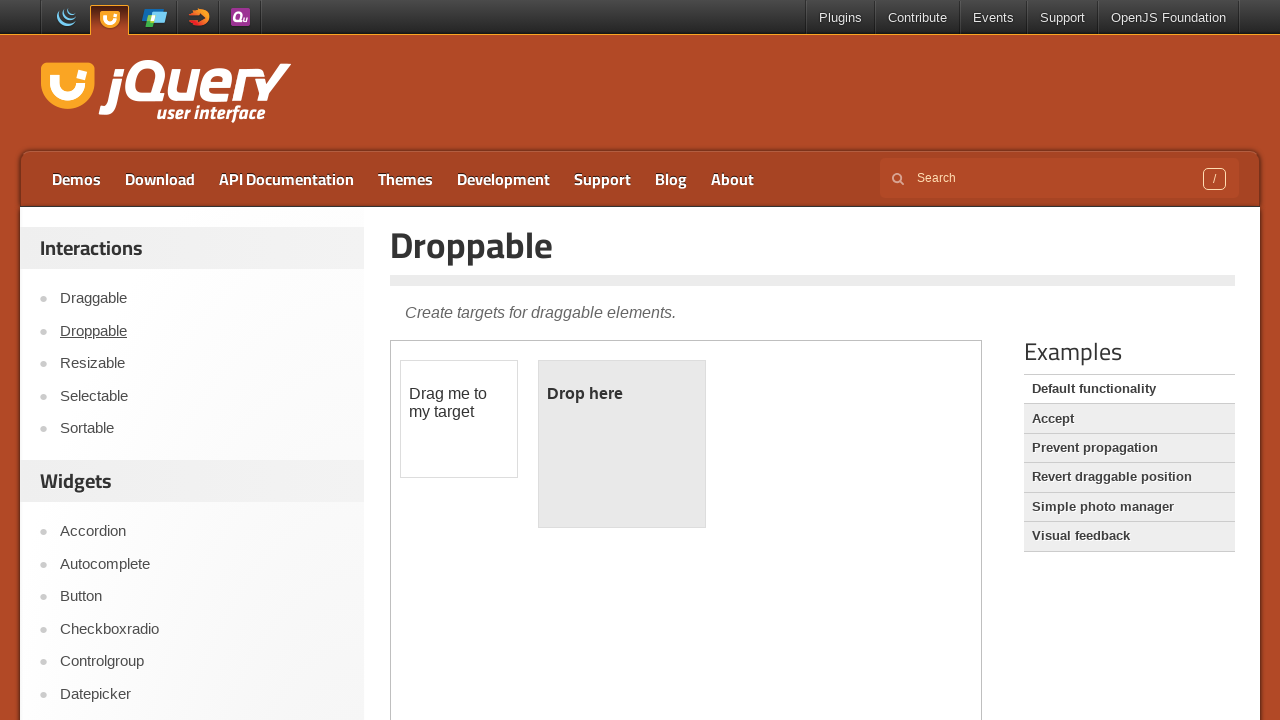

Dragged draggable element to droppable target at (622, 444)
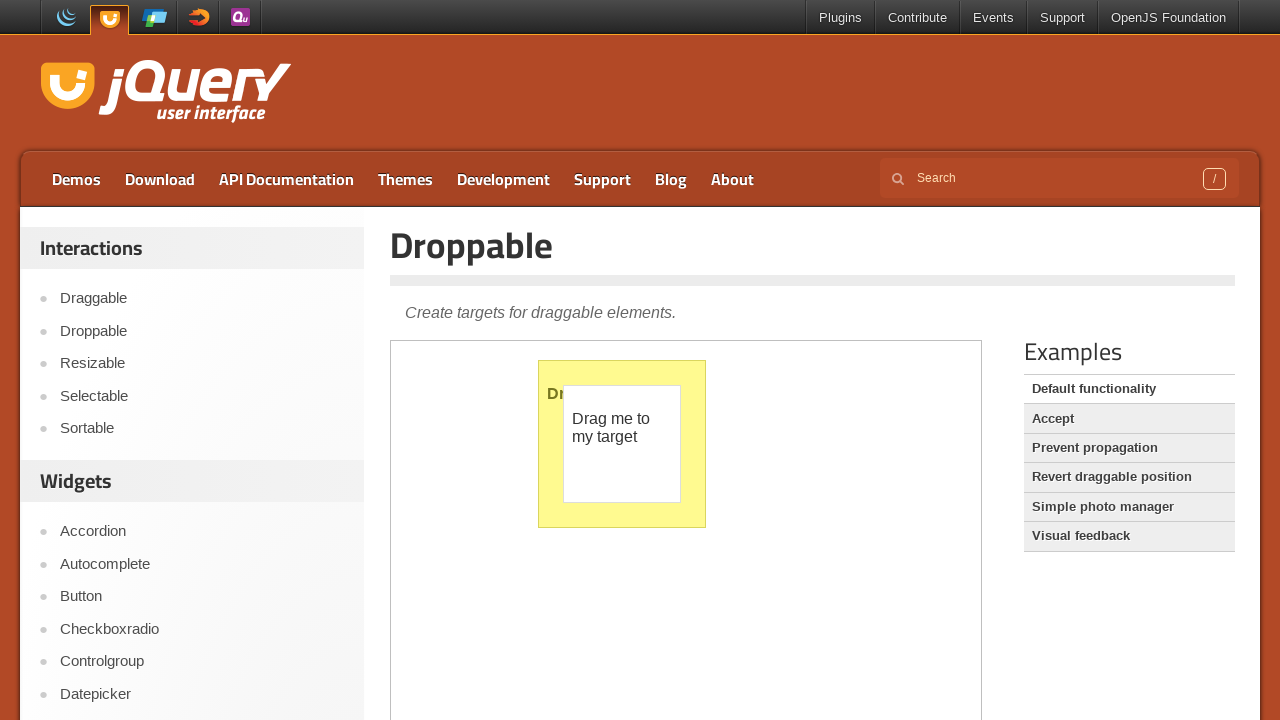

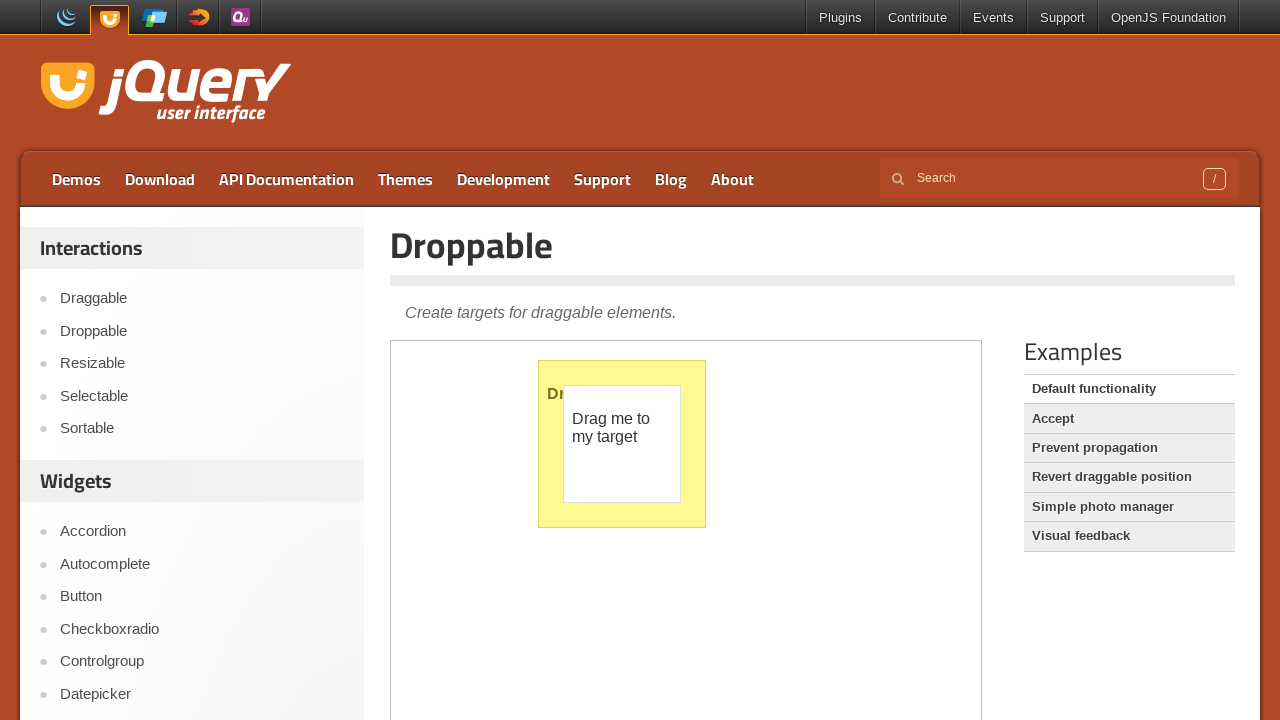